Tests the NTU course schedule search functionality by filling in a course code, selecting a course type, and clicking the search button to retrieve schedule information.

Starting URL: https://wish.wis.ntu.edu.sg/webexe/owa/aus_schedule.main

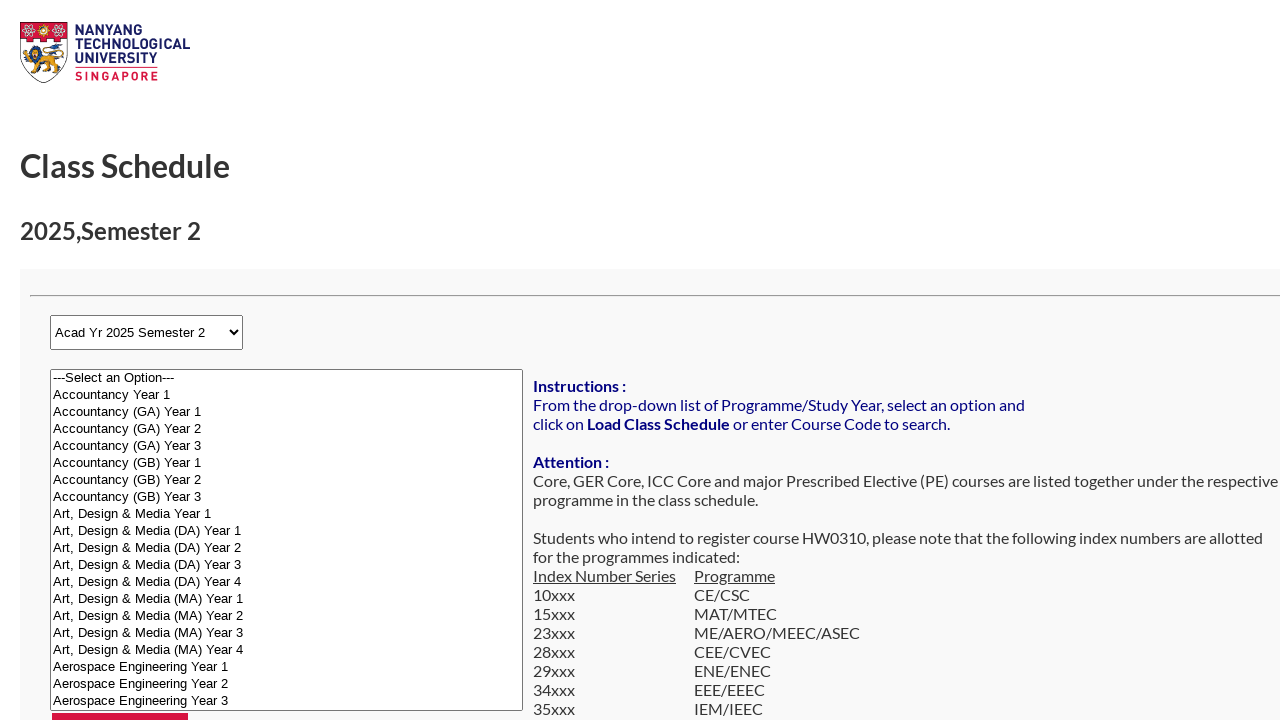

Filled course code field with 'CZ1003' on input[name='r_subj_code']
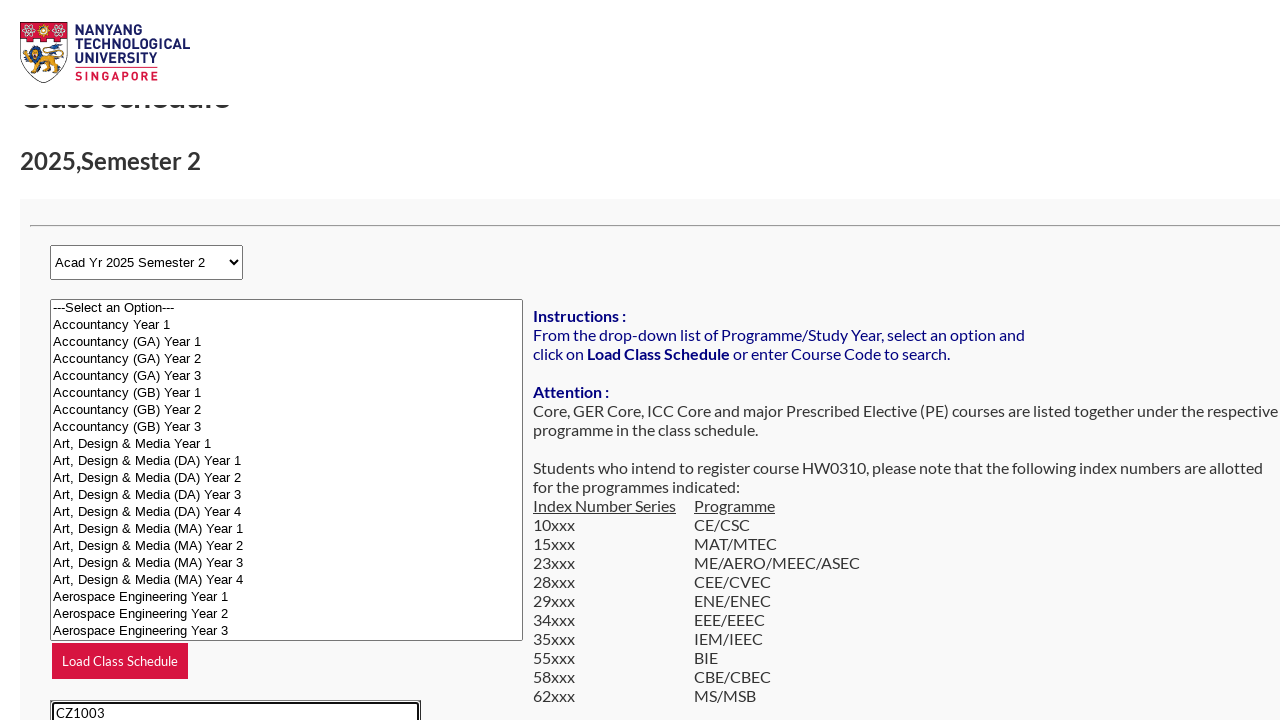

Selected Full-time course type at (82, 360) on input[name='r_search_type'][value='F']
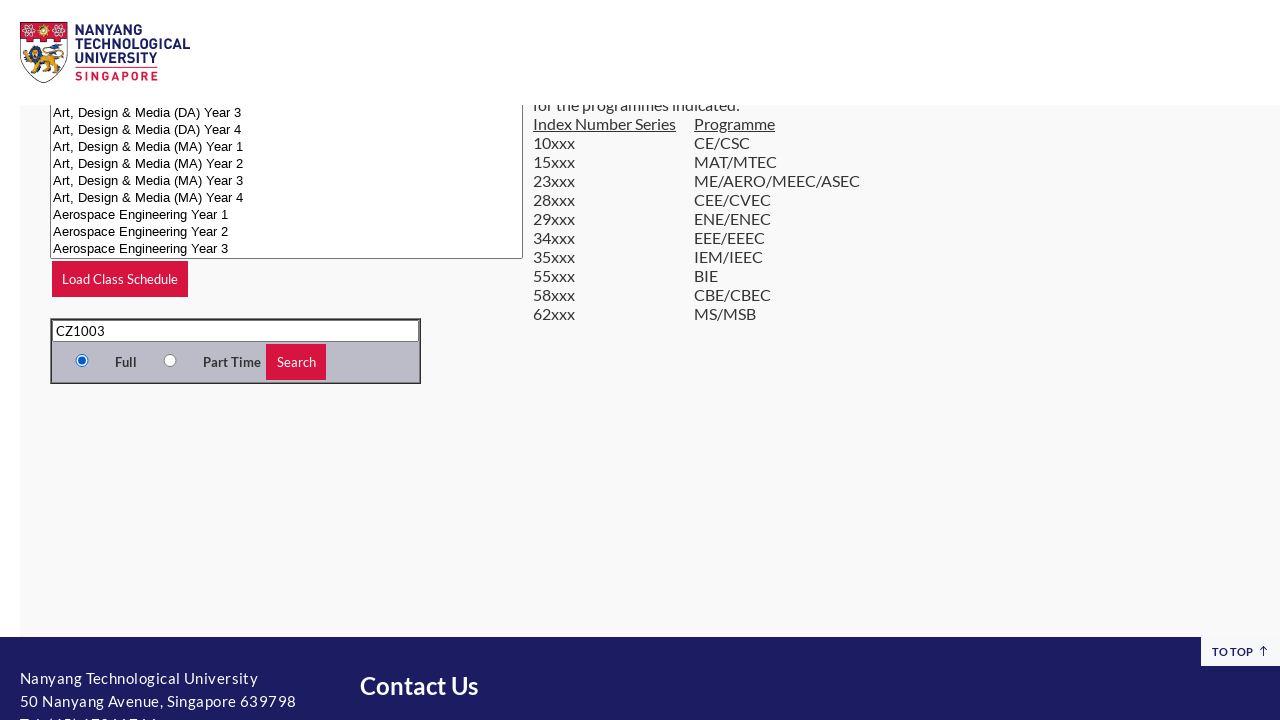

Clicked Search button to retrieve schedule information at (296, 362) on input[value='Search']
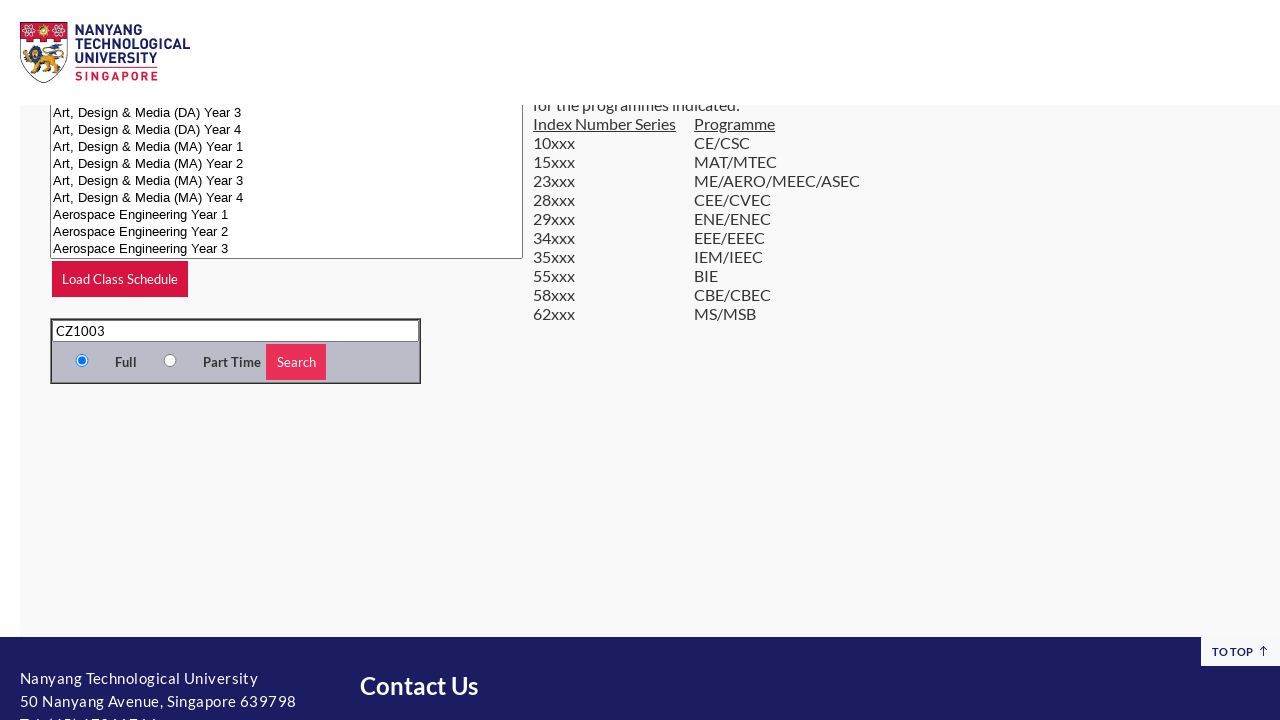

Waited 2000ms for search results to load
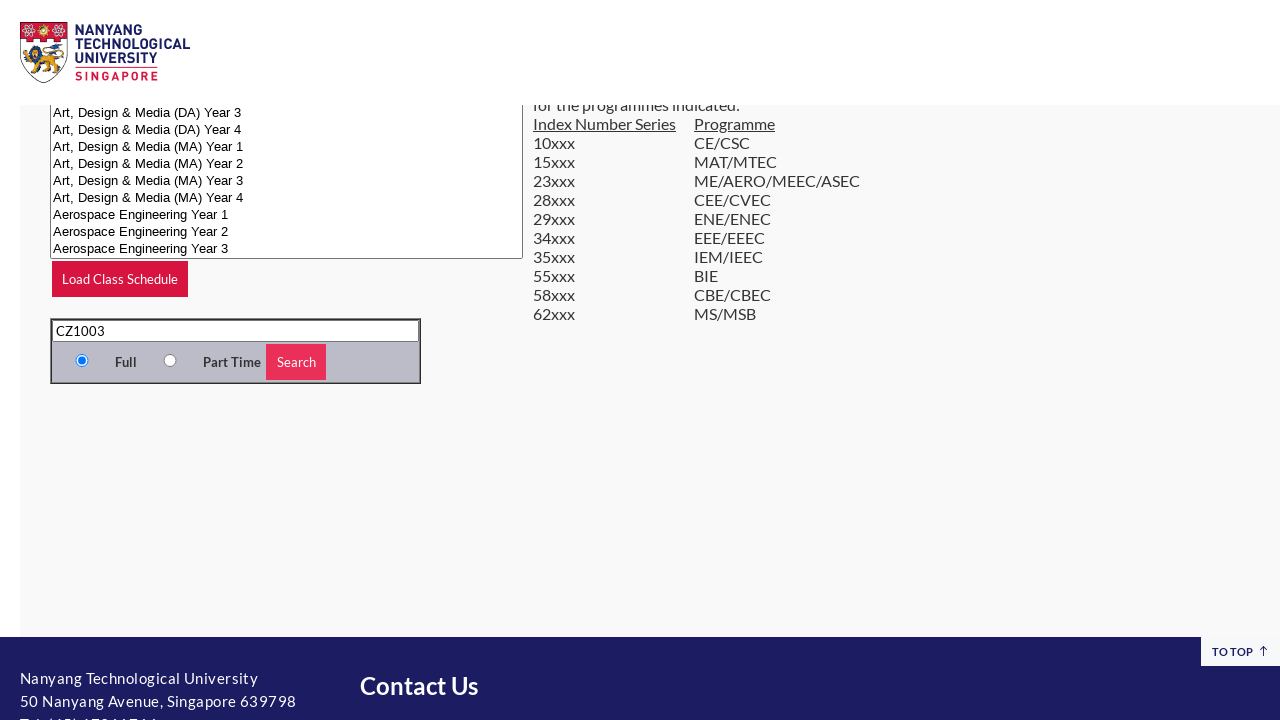

New popup window detected
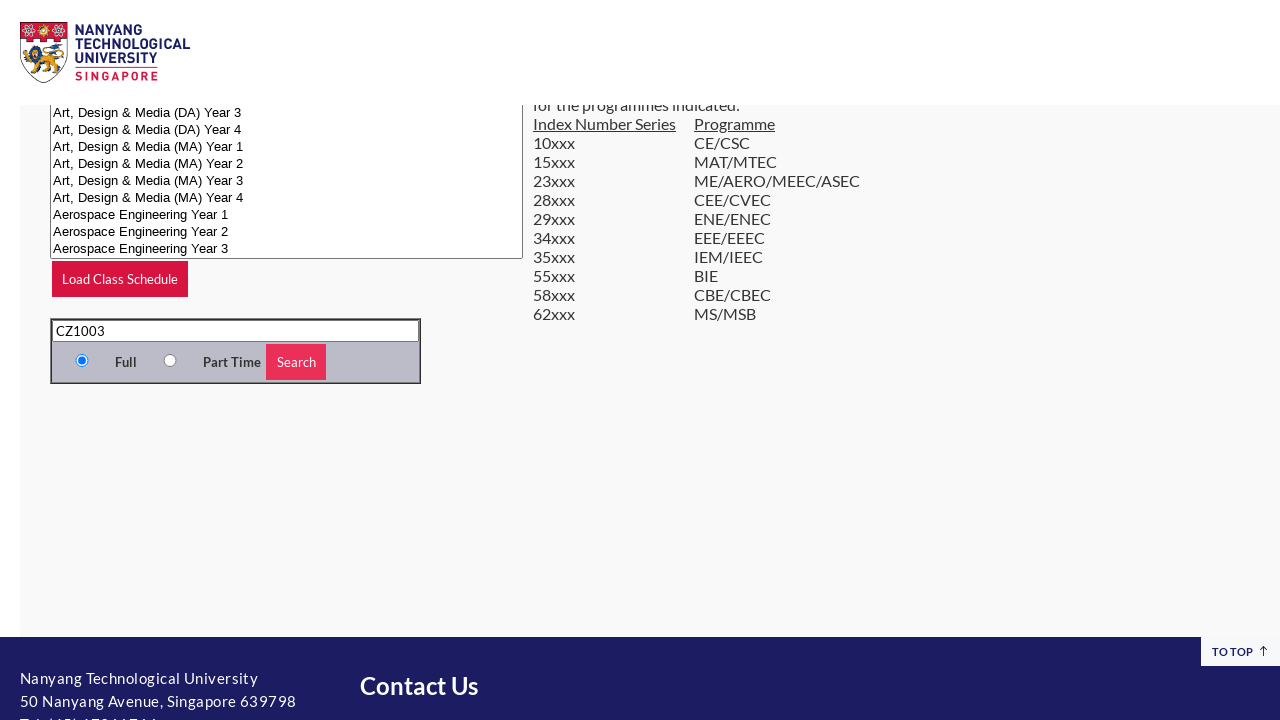

Popup window fully loaded
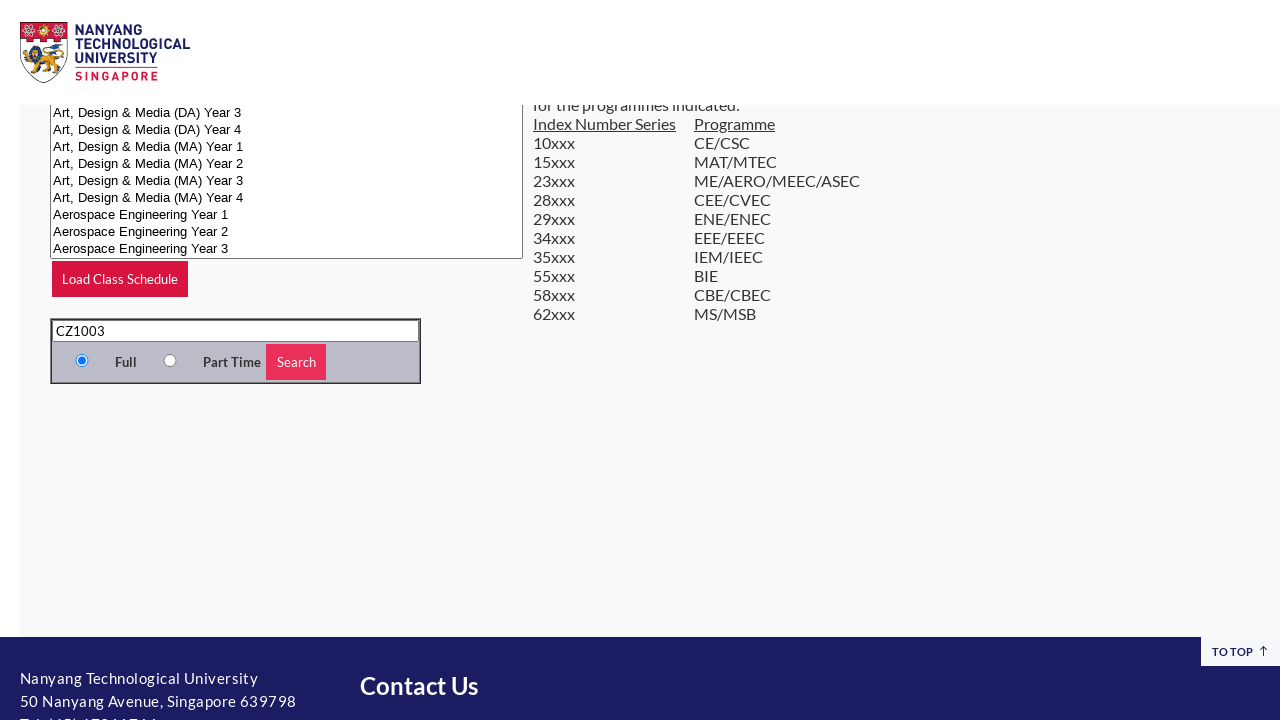

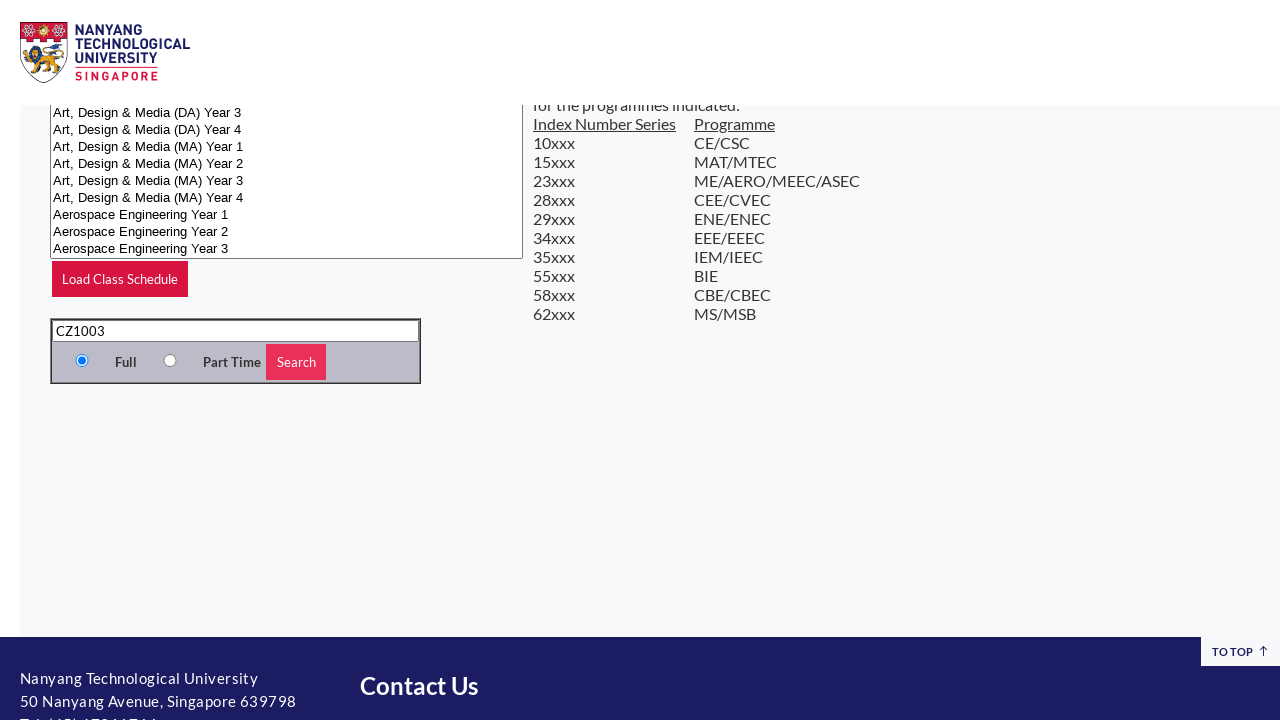